Tests that a dynamically loaded page element that doesn't initially exist becomes visible after clicking the Start button on Example 2

Starting URL: https://the-internet.herokuapp.com/dynamic_loading

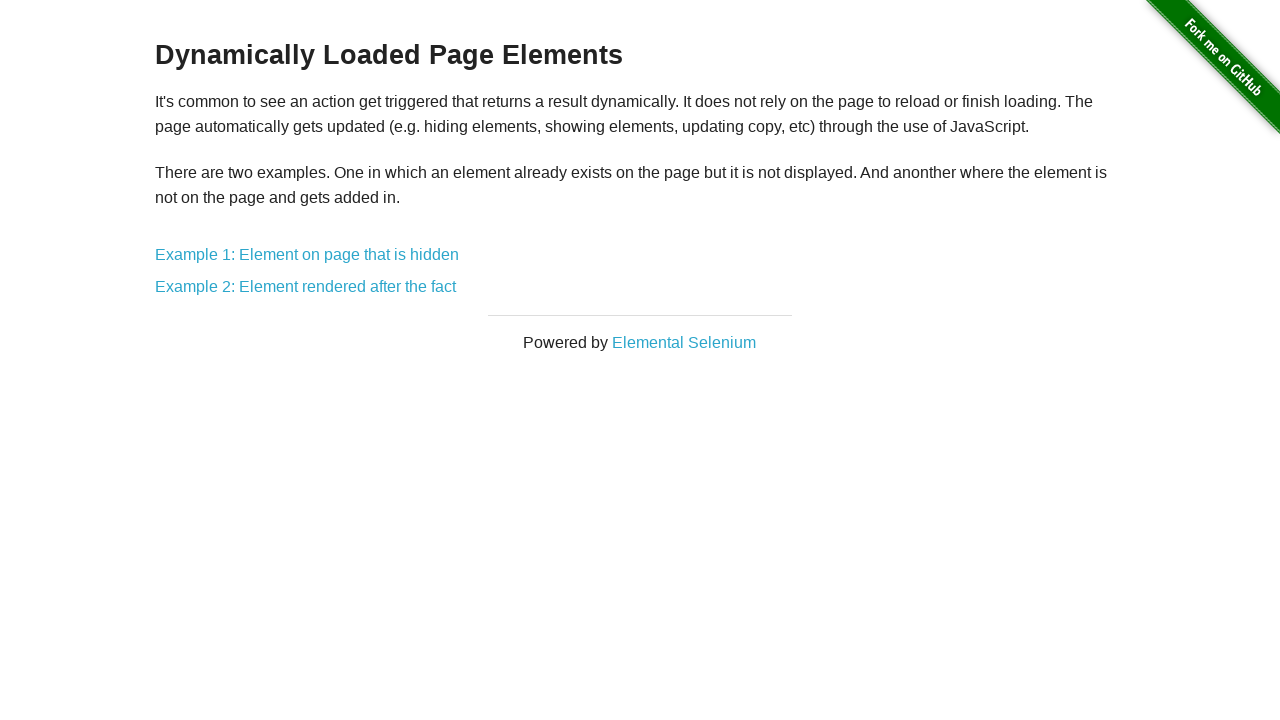

Clicked on Example 2: Element rendered link at (306, 287) on internal:role=link[name="Example 2: Element rendered"i]
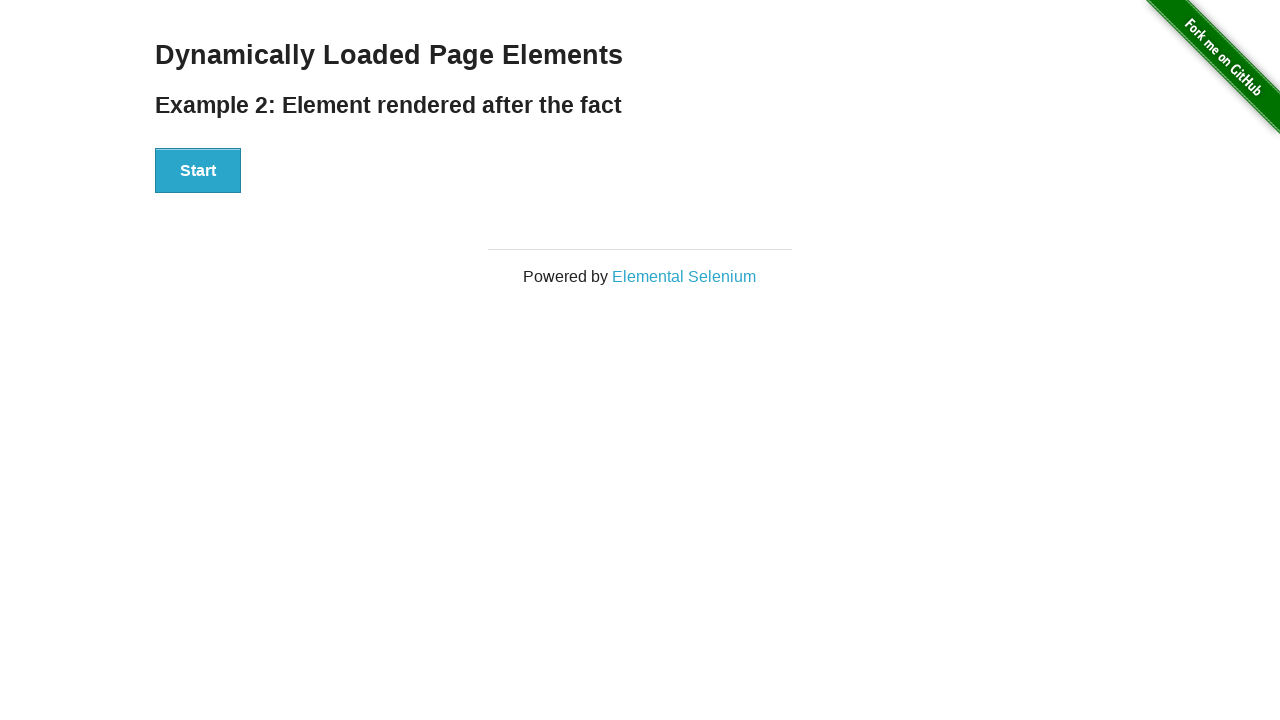

Clicked Start button to trigger dynamic loading at (198, 171) on internal:role=button[name="Start"i]
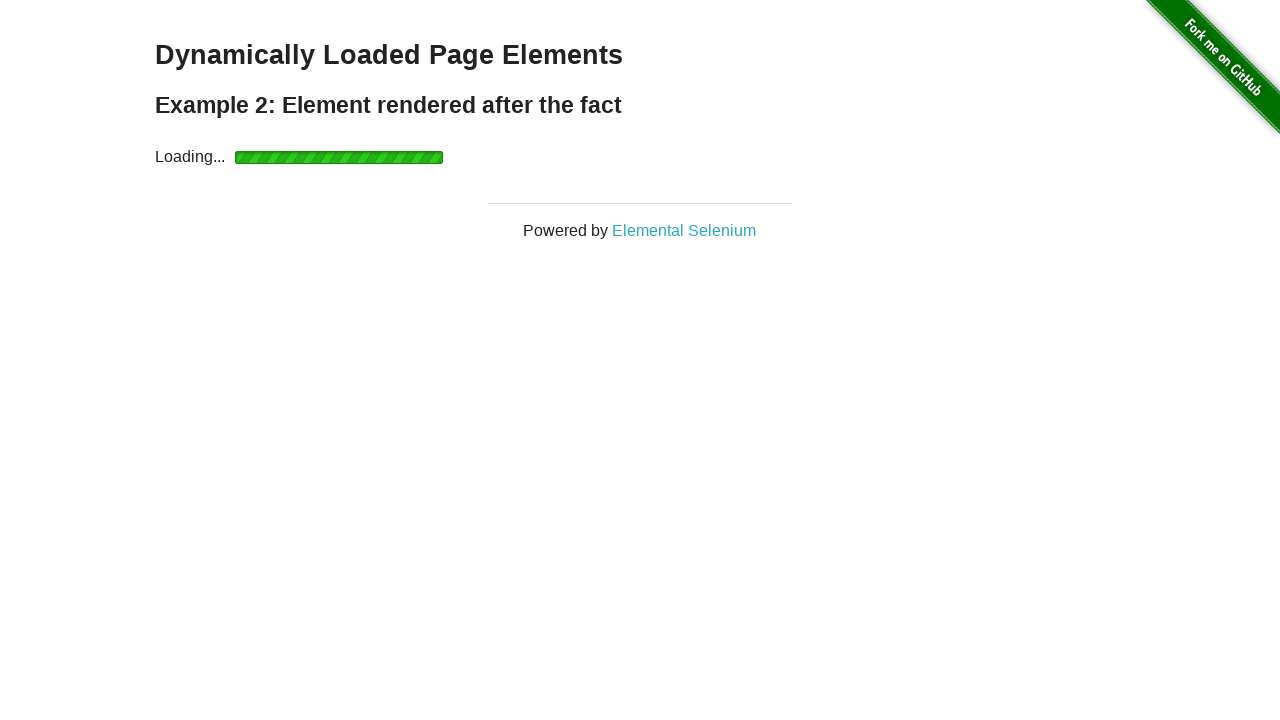

Dynamically loaded 'Hello World!' heading became visible
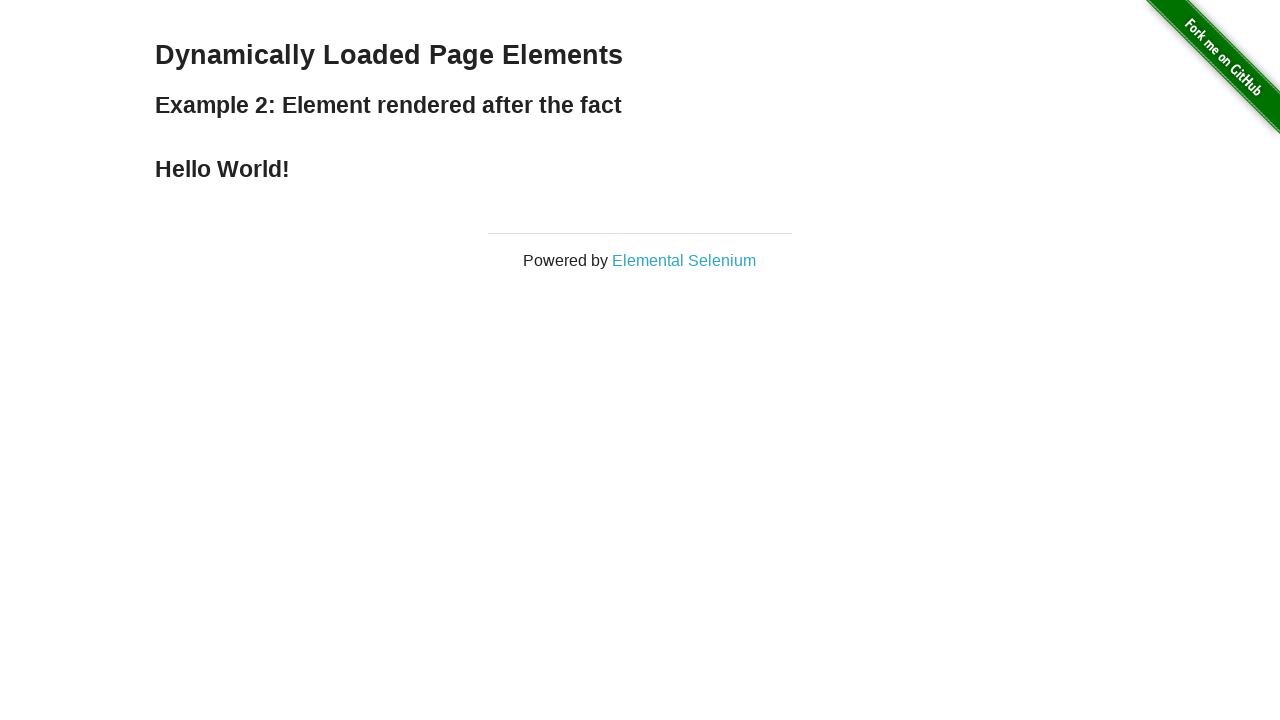

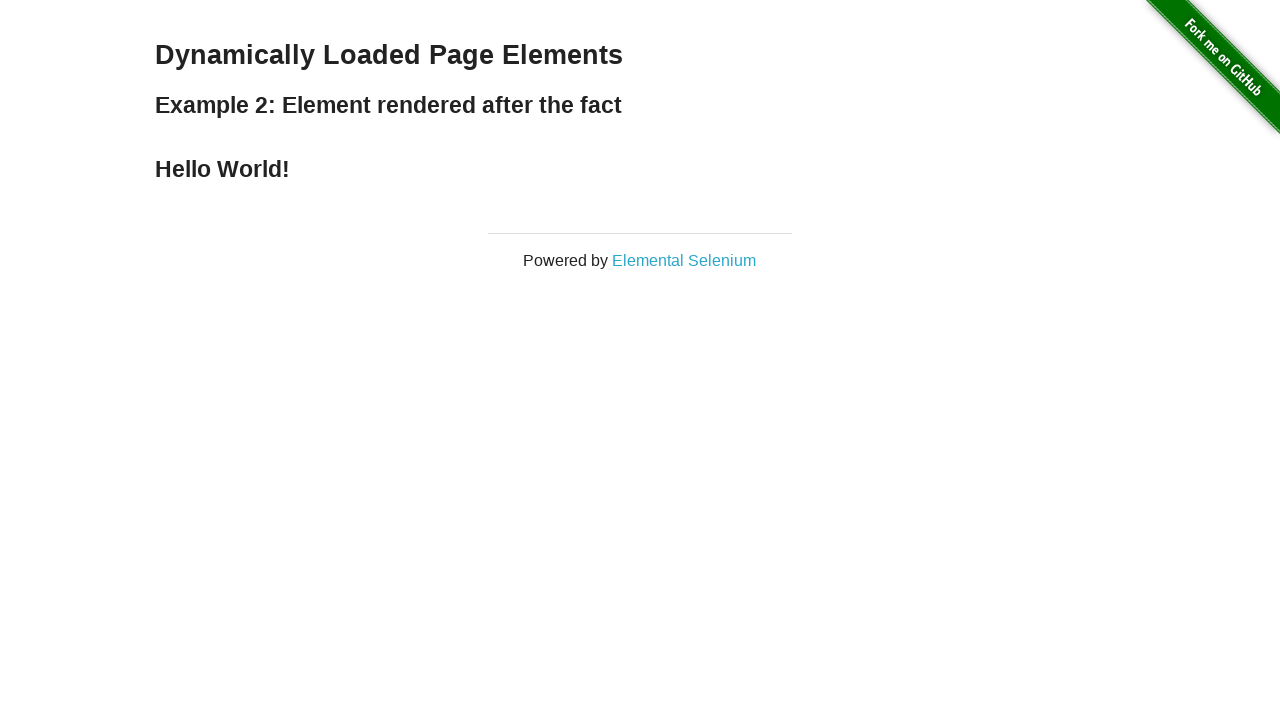